Tests AI chat intelligence by asking multiple ETF-specific questions and verifying responses are received for each question.

Starting URL: https://etf-web-mi7p.vercel.app

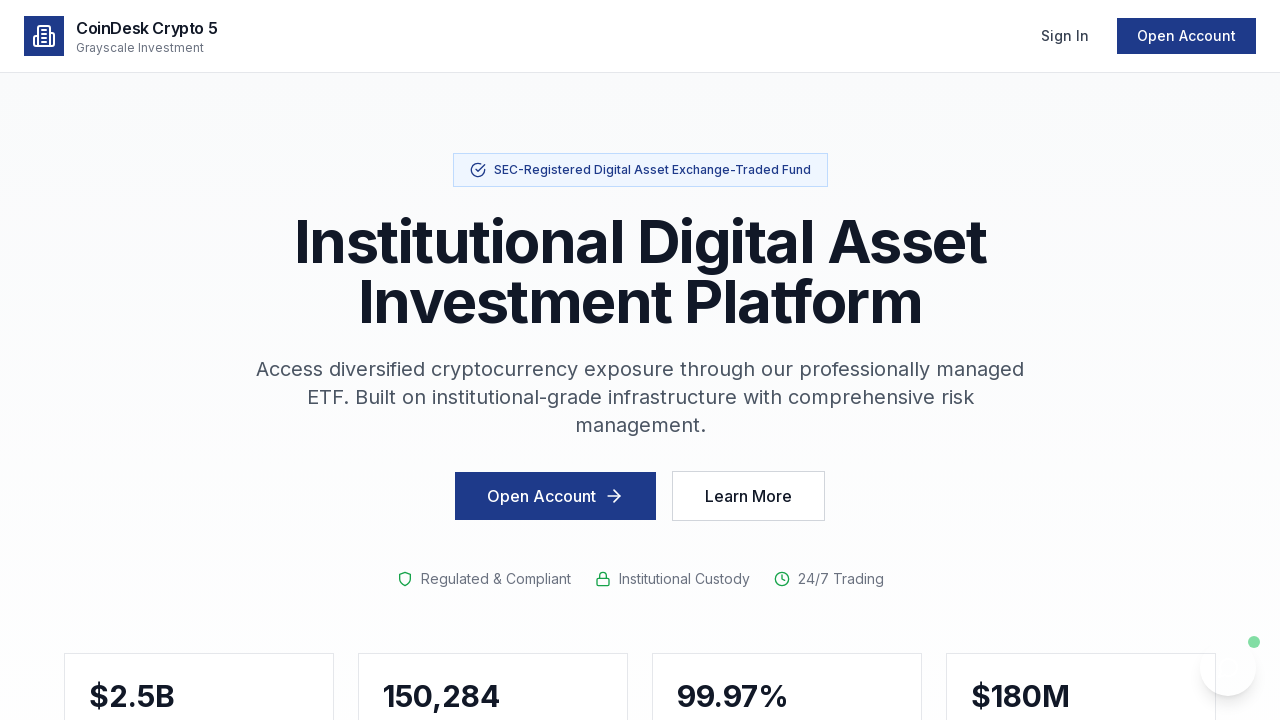

Waited for page to load (networkidle)
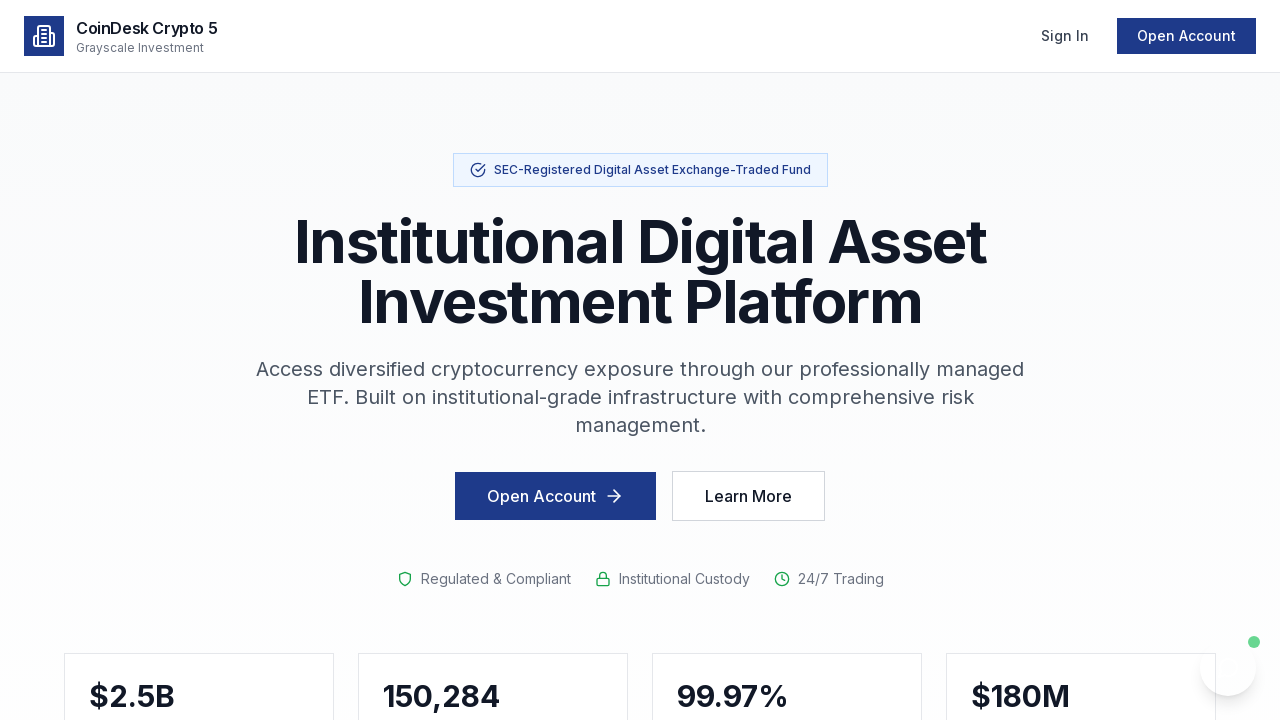

Clicked chat button to open chat interface at (1228, 668) on button[aria-label="Open chat"]
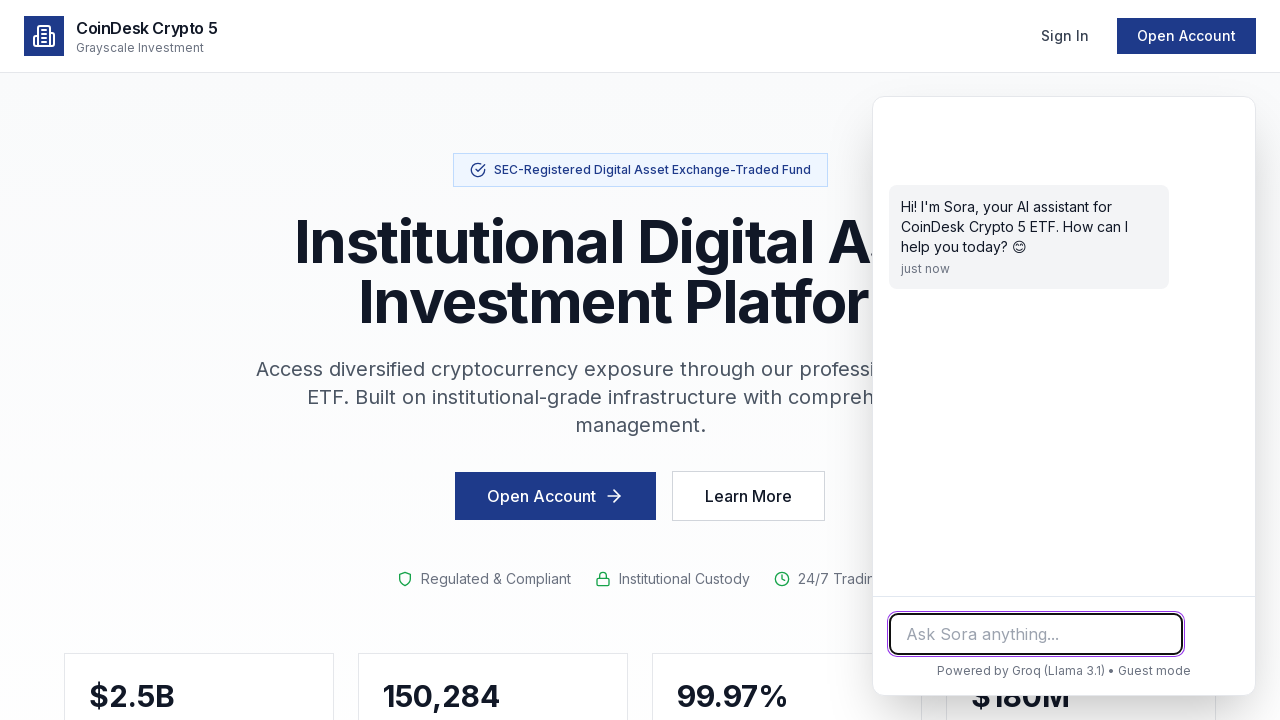

Waited for chat interface to fully load
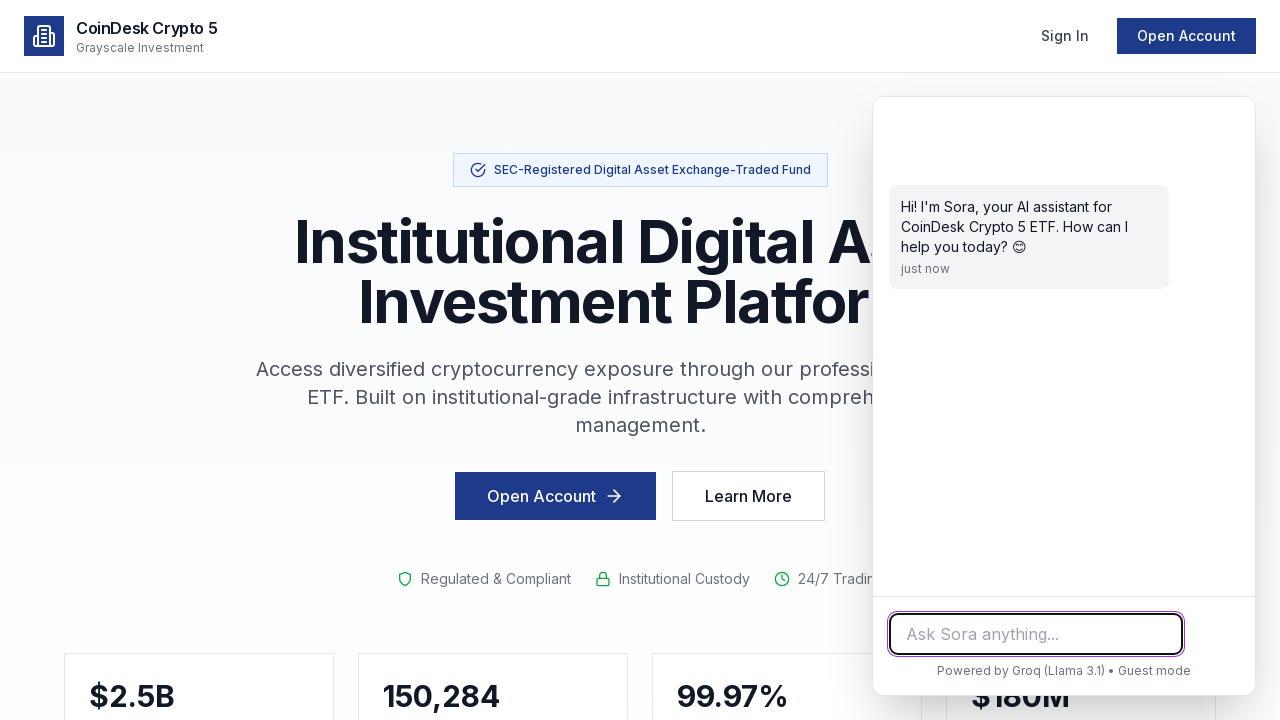

Located chat input field
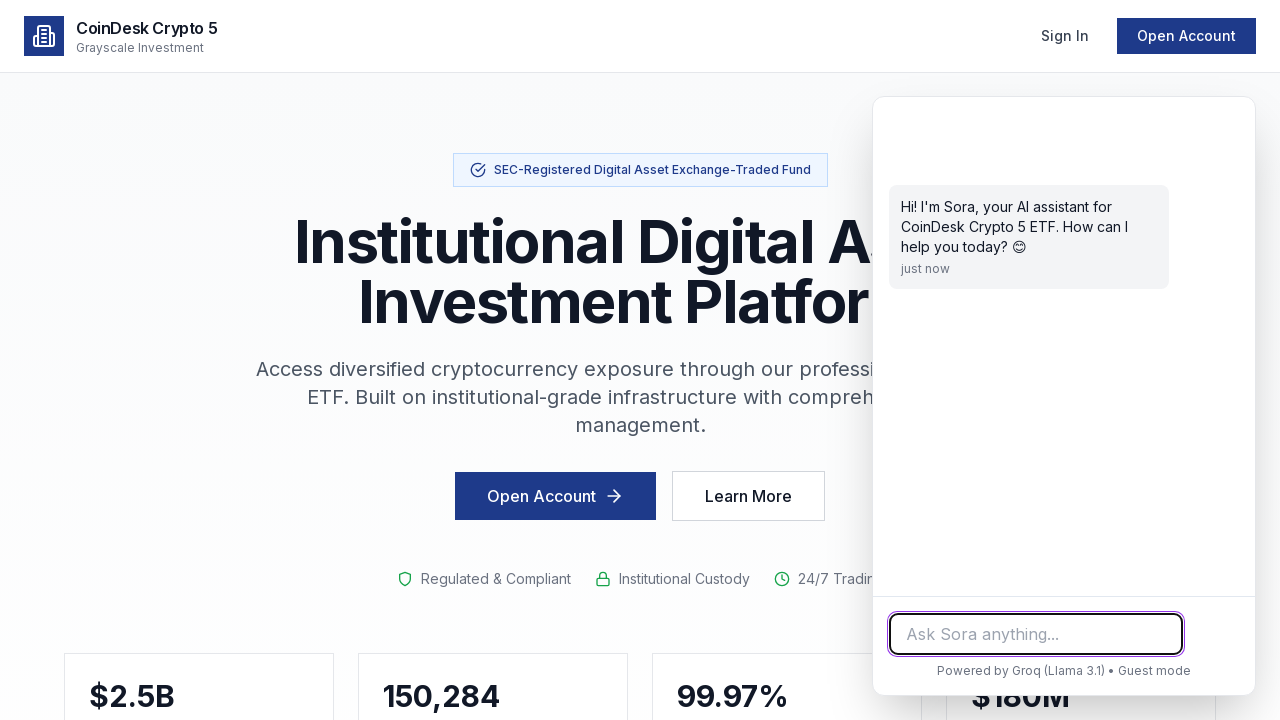

Filled chat input with question: 'How do I deposit ETH?' on input[placeholder*="Ask Sora"]
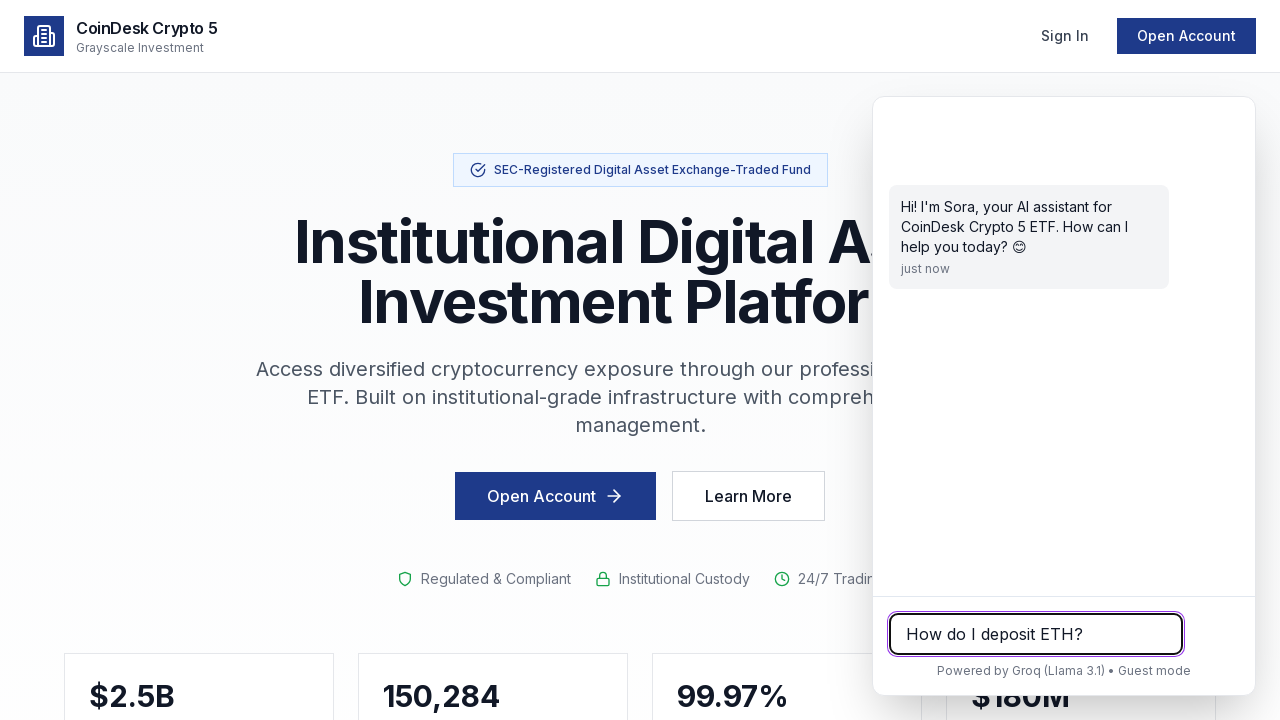

Waited for input to be ready
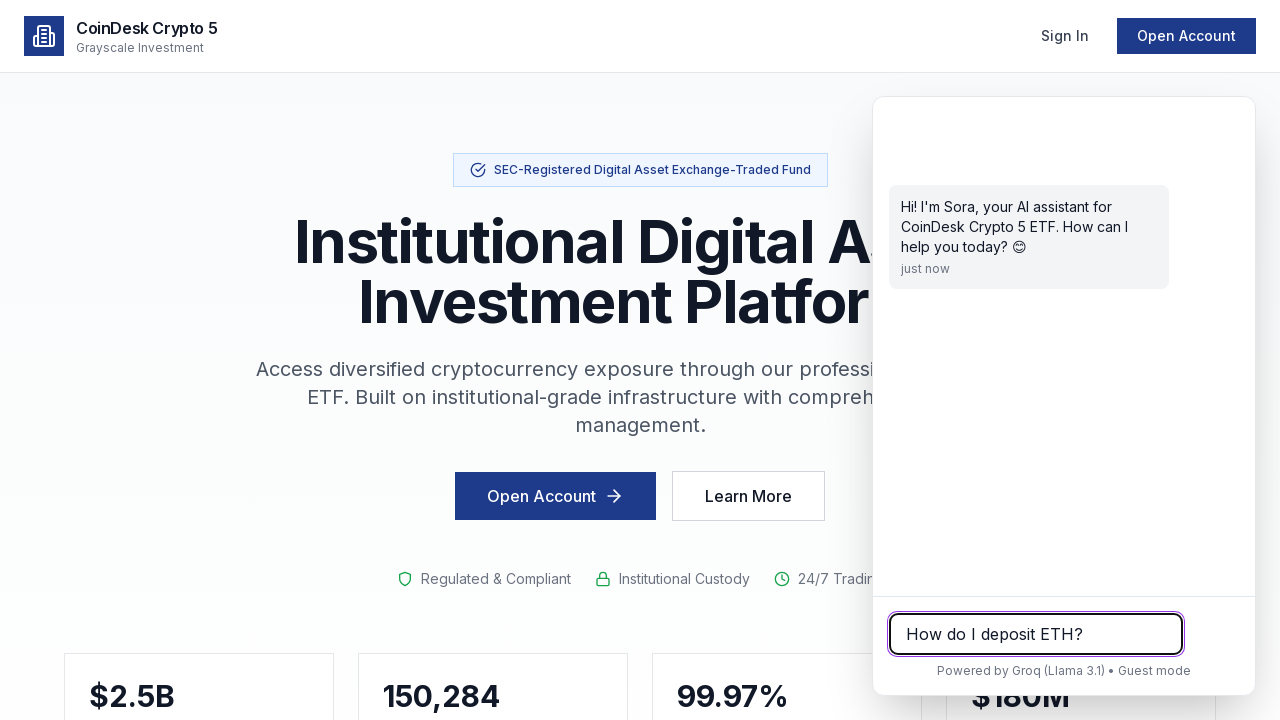

Clicked send button to submit ETF question at (1215, 634) on button:has(svg) >> nth=-1
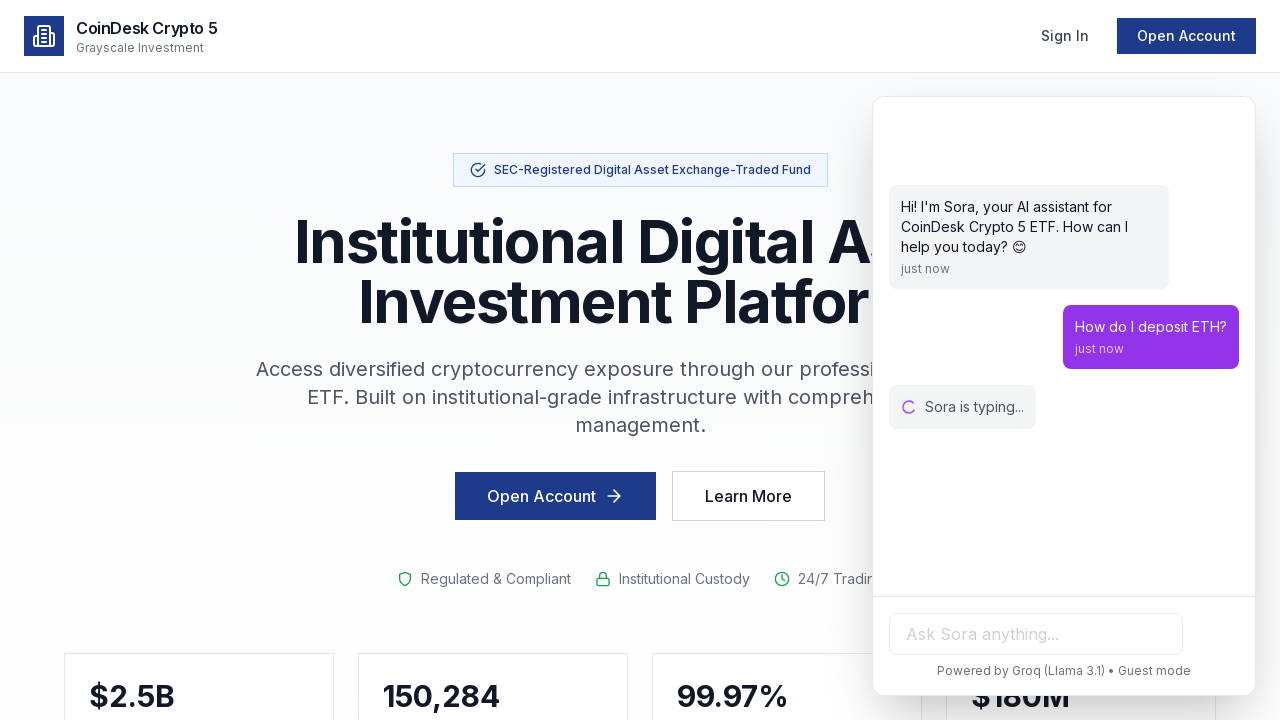

Waited for AI chat response to be received
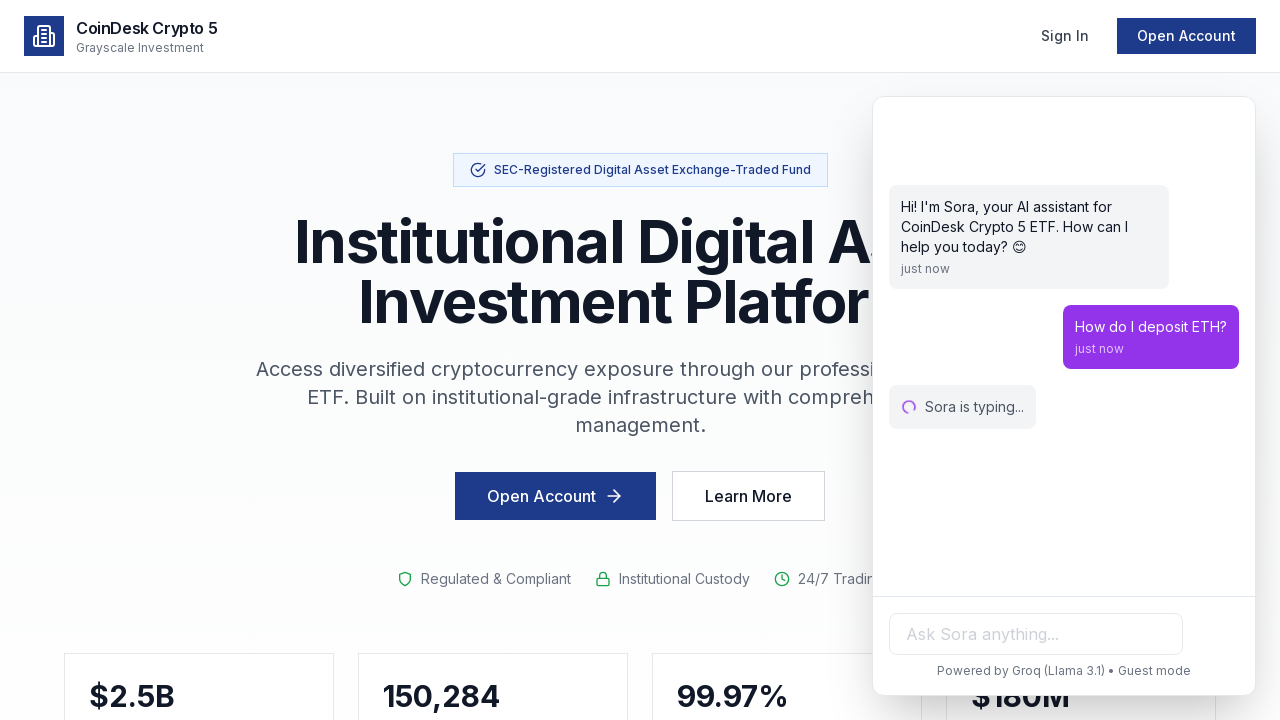

Cleared chat input field for next question on input[placeholder*="Ask Sora"]
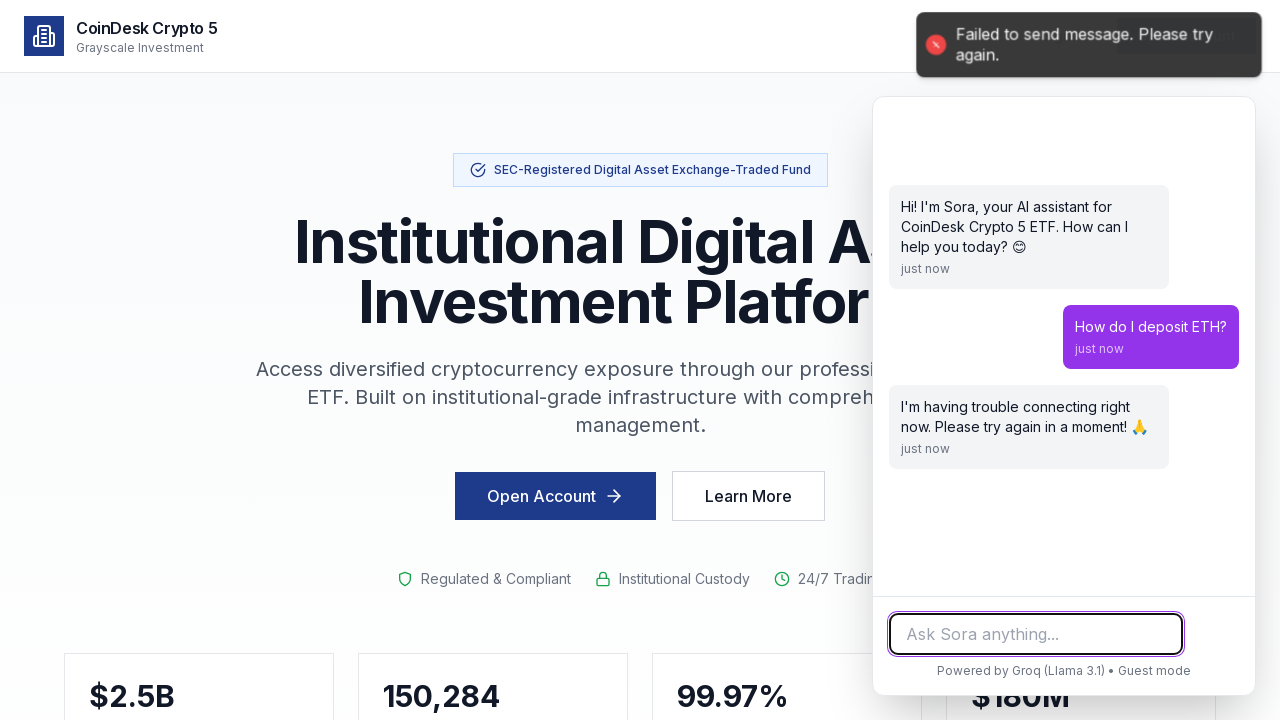

Waited before sending next question
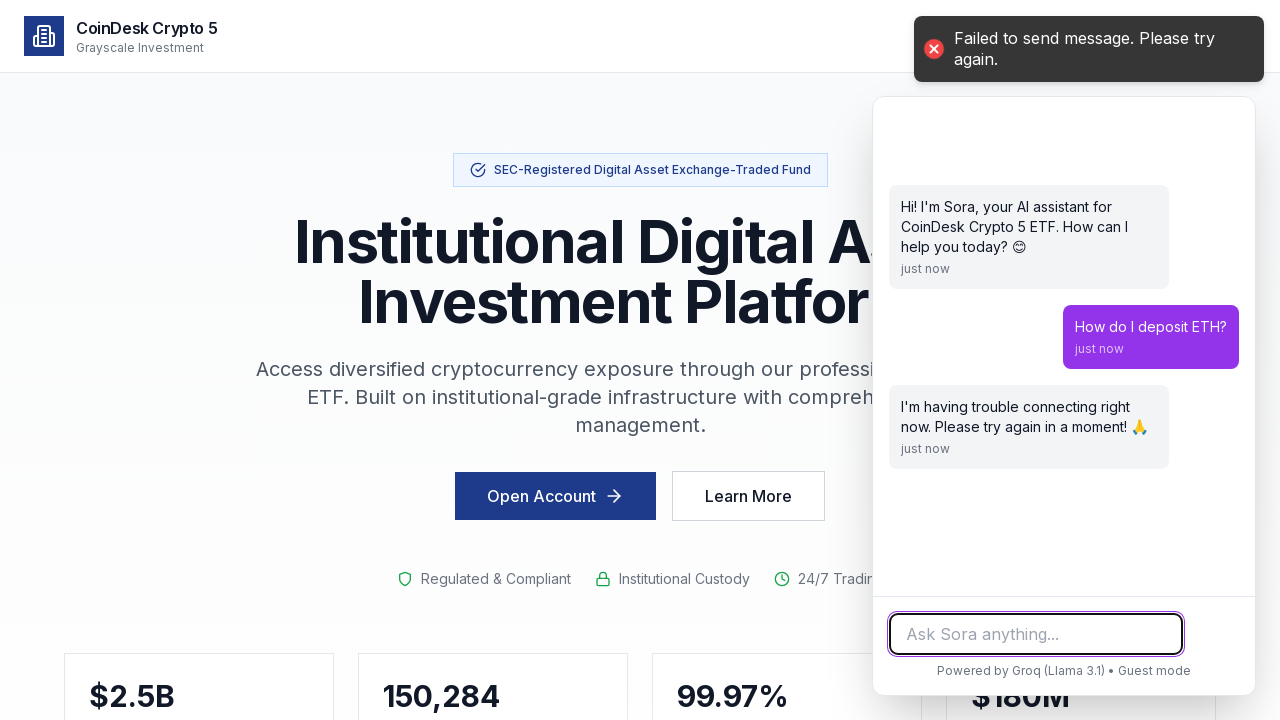

Filled chat input with question: 'What are the referral bonuses?' on input[placeholder*="Ask Sora"]
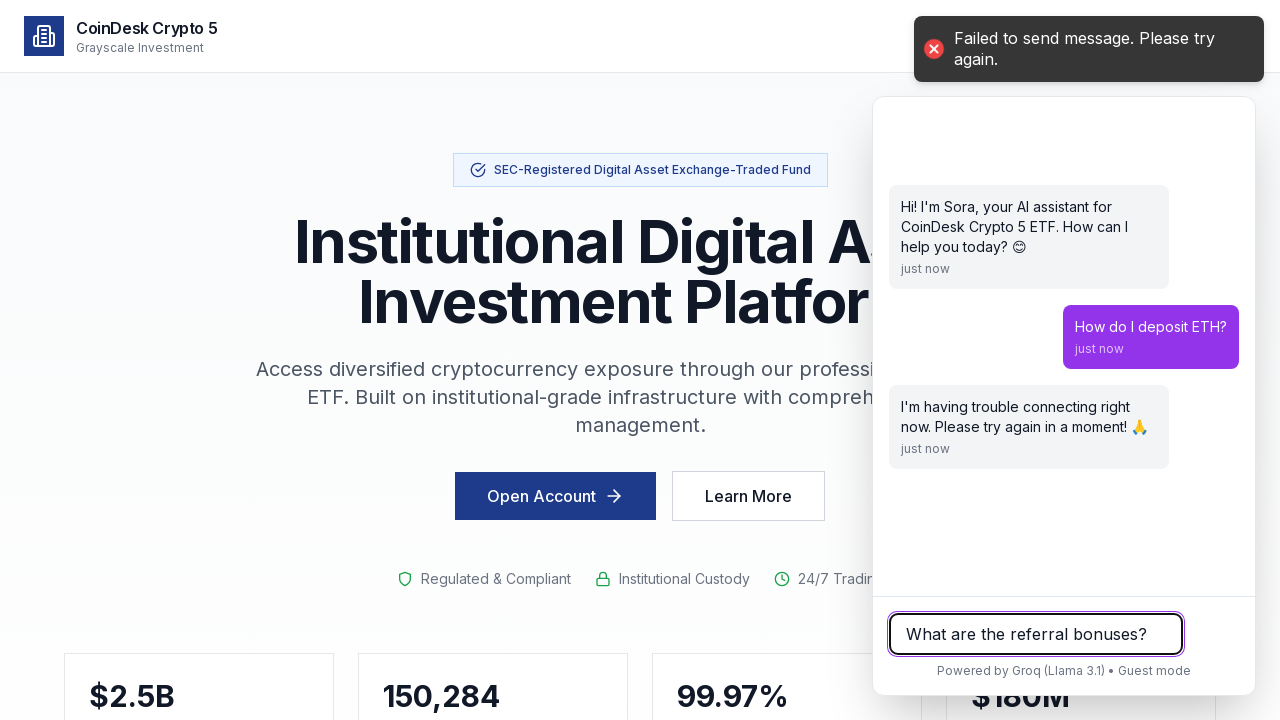

Waited for input to be ready
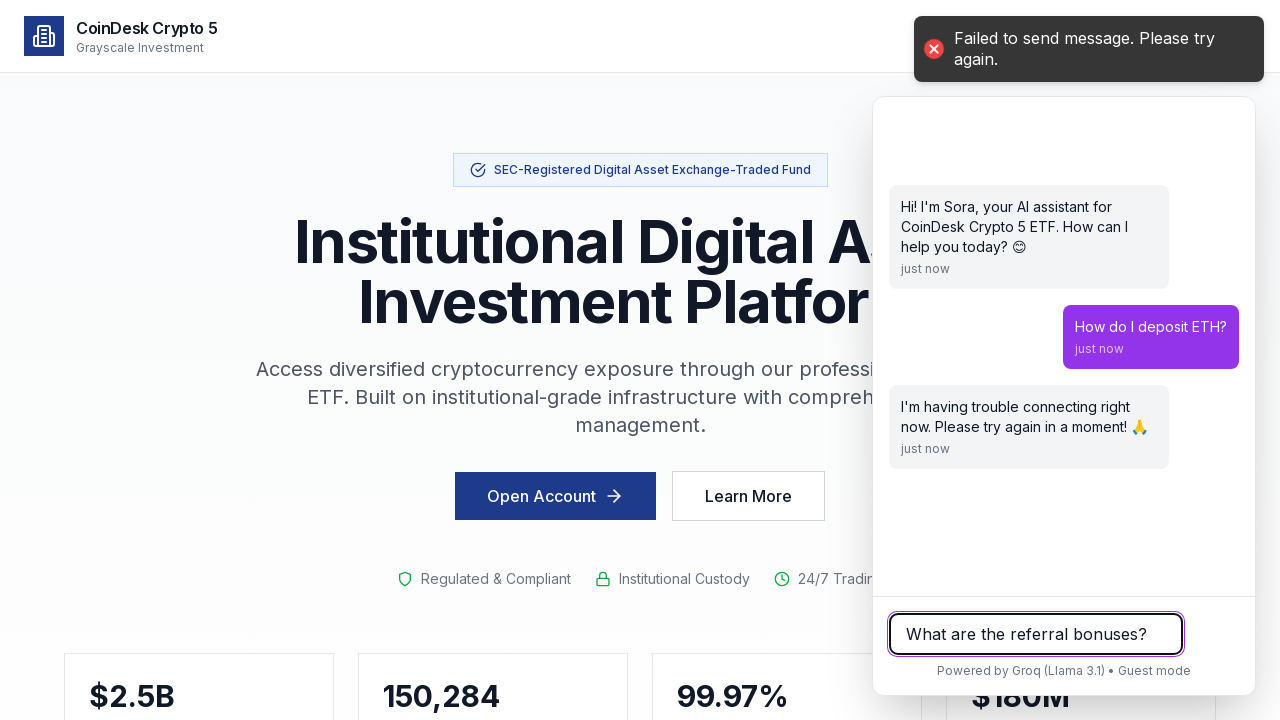

Clicked send button to submit ETF question at (1215, 634) on button:has(svg) >> nth=-1
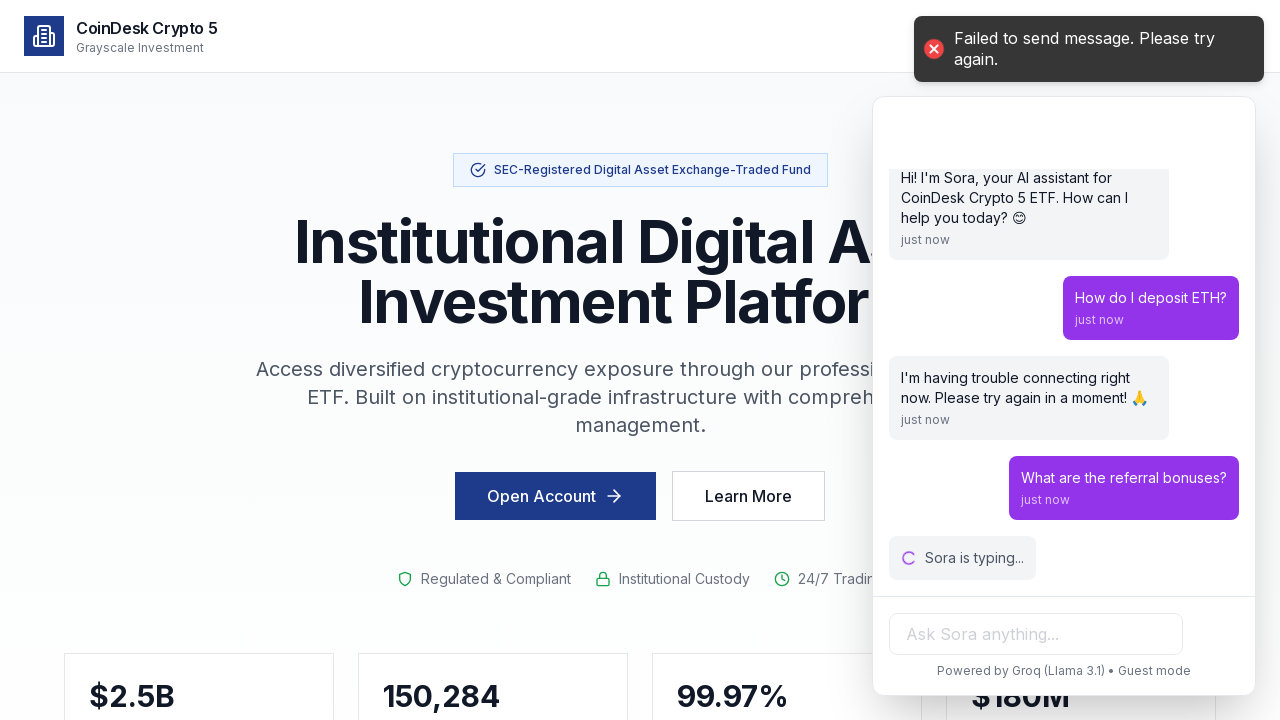

Waited for AI chat response to be received
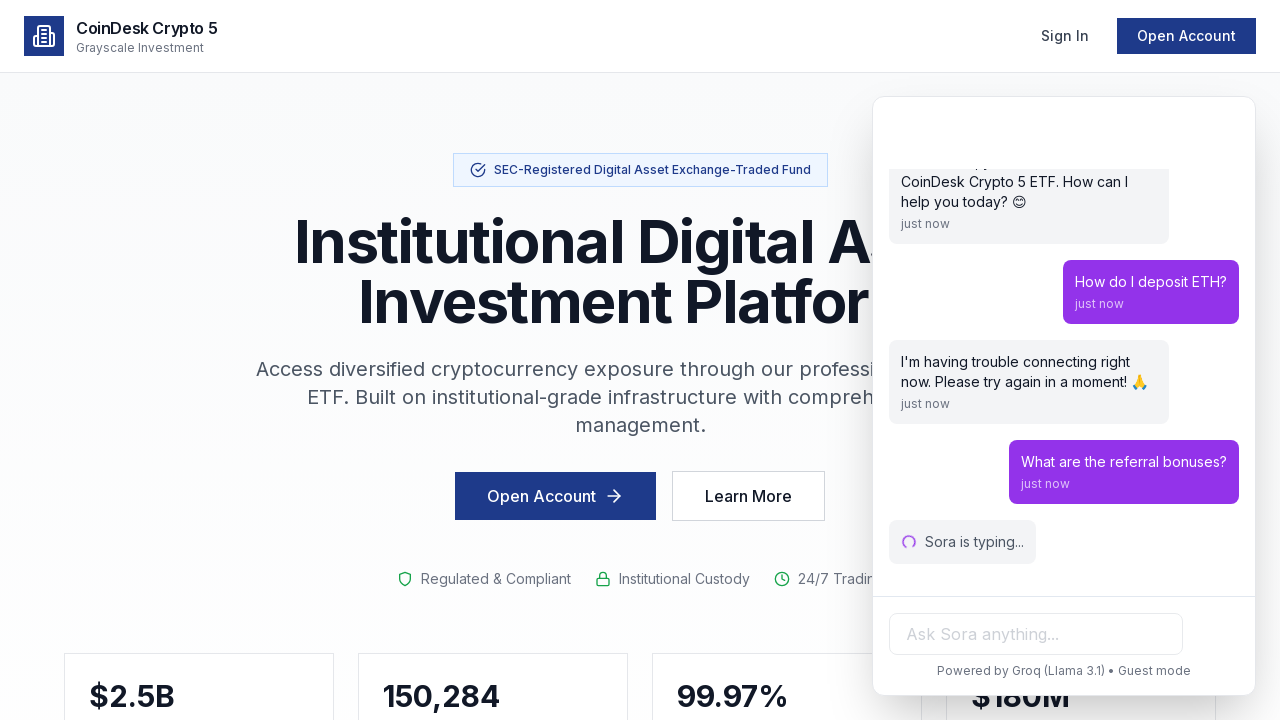

Cleared chat input field for next question on input[placeholder*="Ask Sora"]
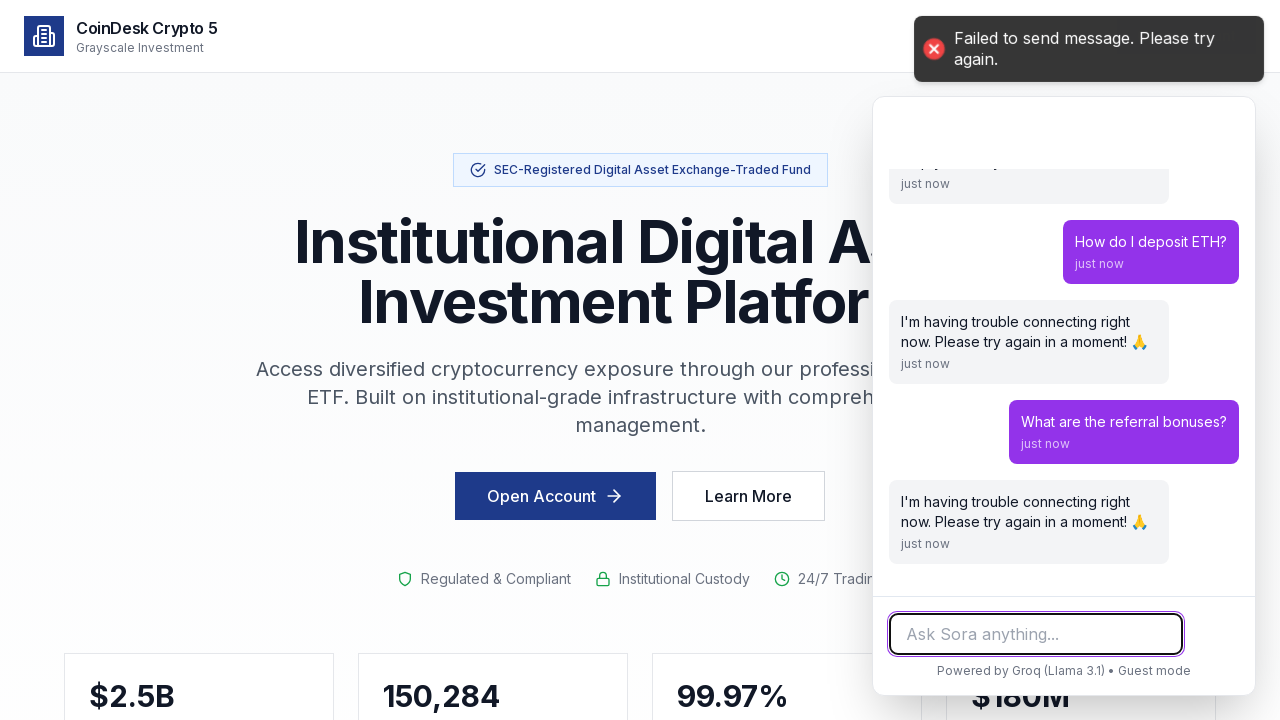

Waited before sending next question
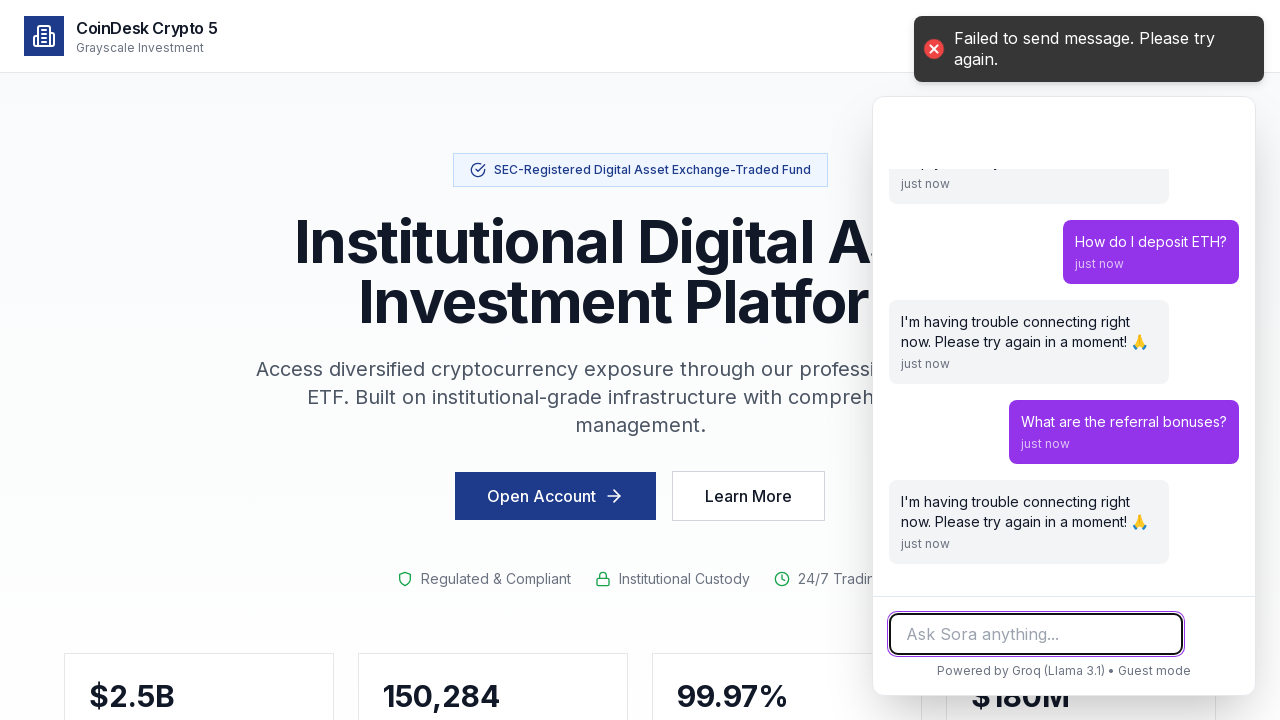

Filled chat input with question: 'How does staking work?' on input[placeholder*="Ask Sora"]
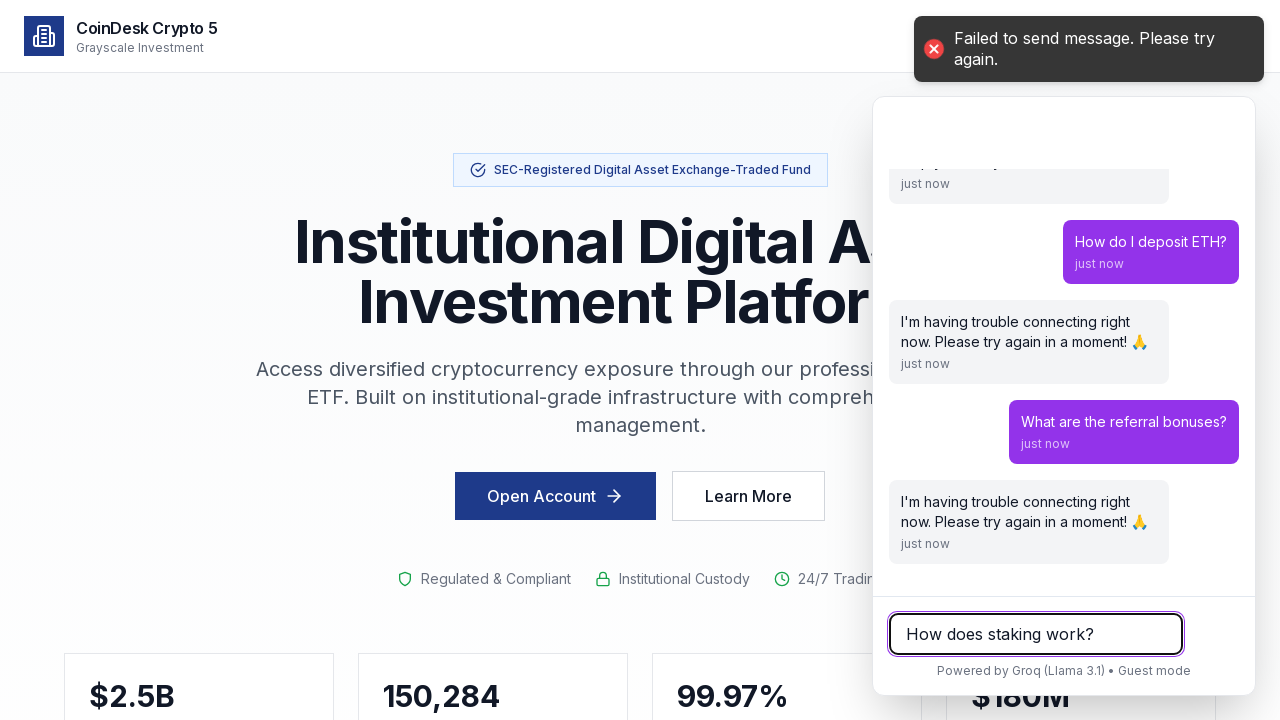

Waited for input to be ready
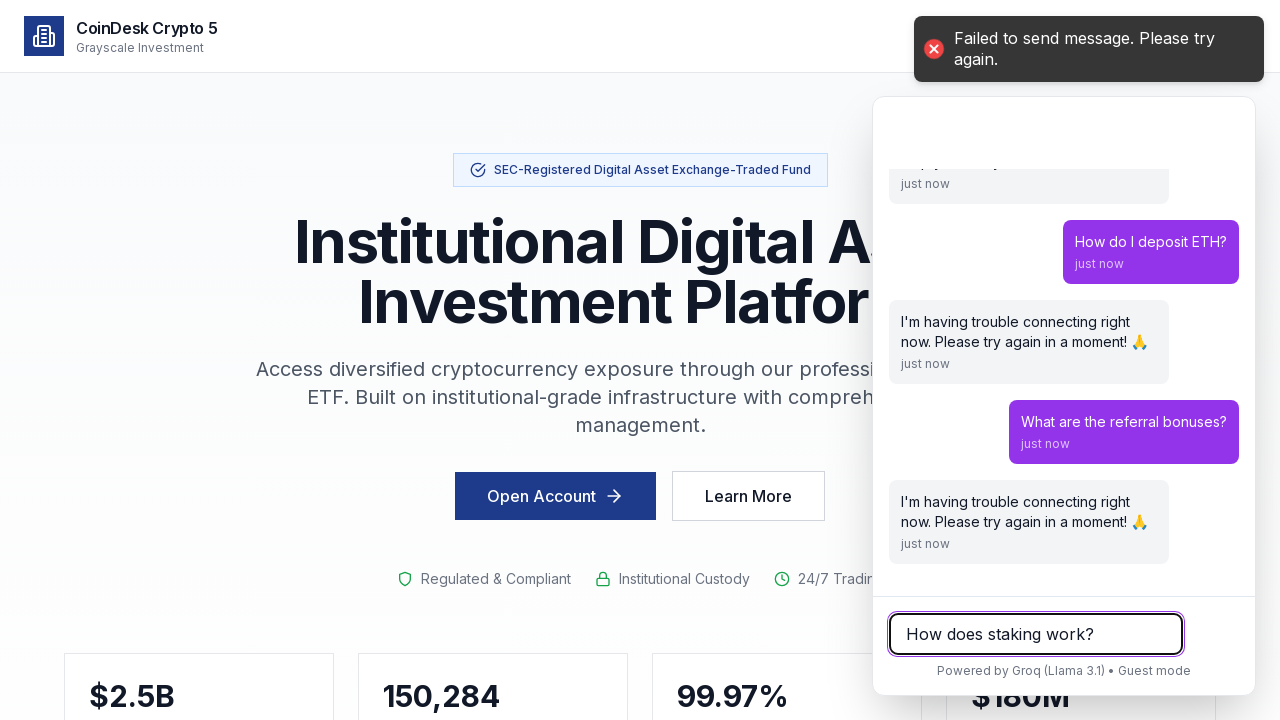

Clicked send button to submit ETF question at (1215, 634) on button:has(svg) >> nth=-1
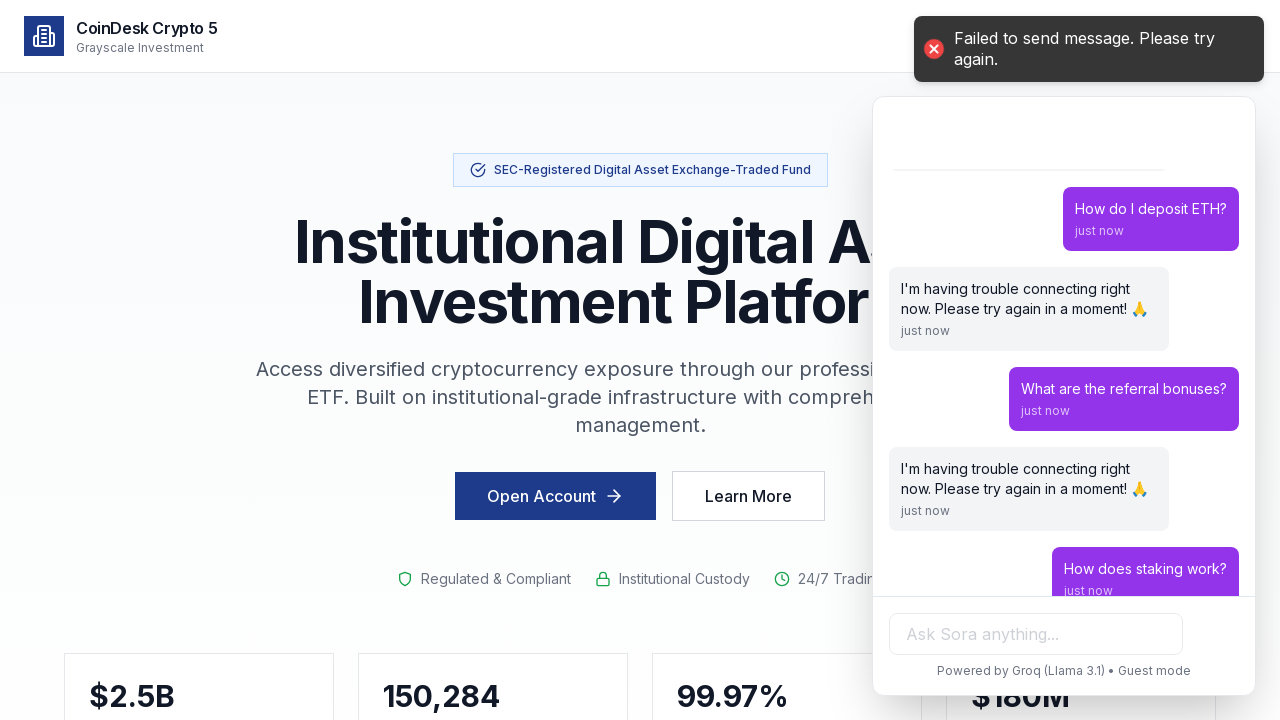

Waited for AI chat response to be received
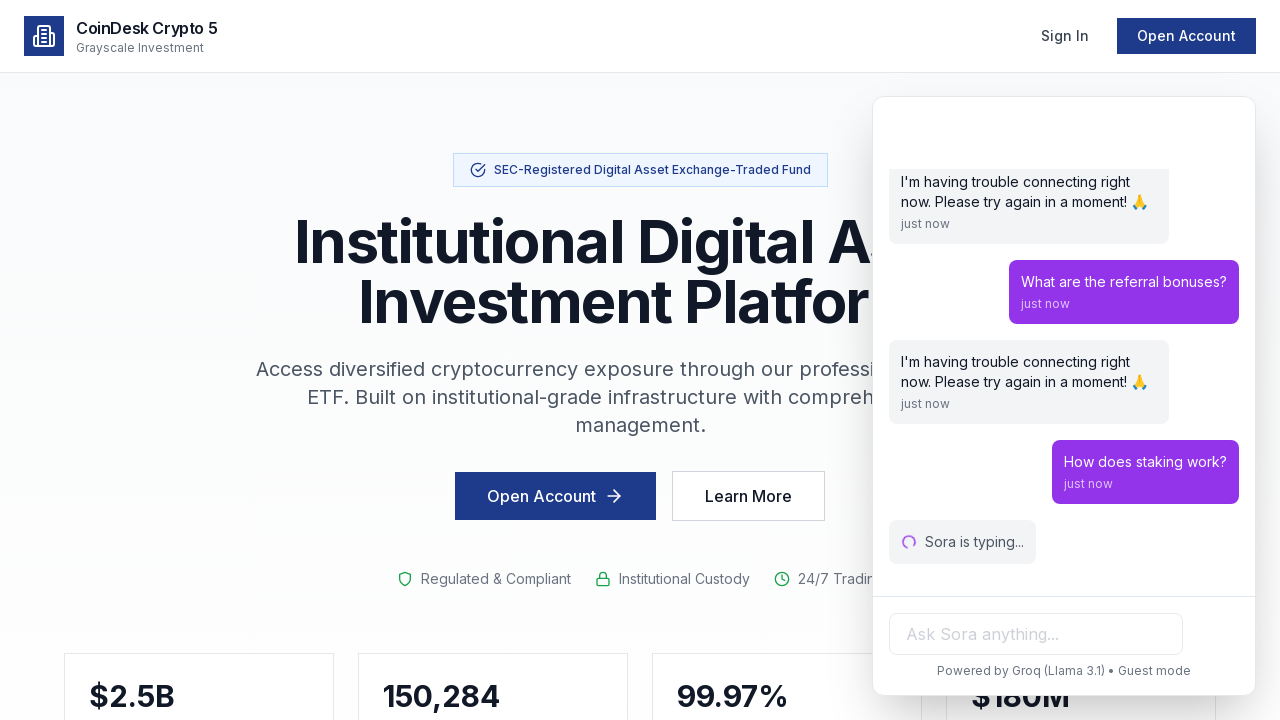

Cleared chat input field for next question on input[placeholder*="Ask Sora"]
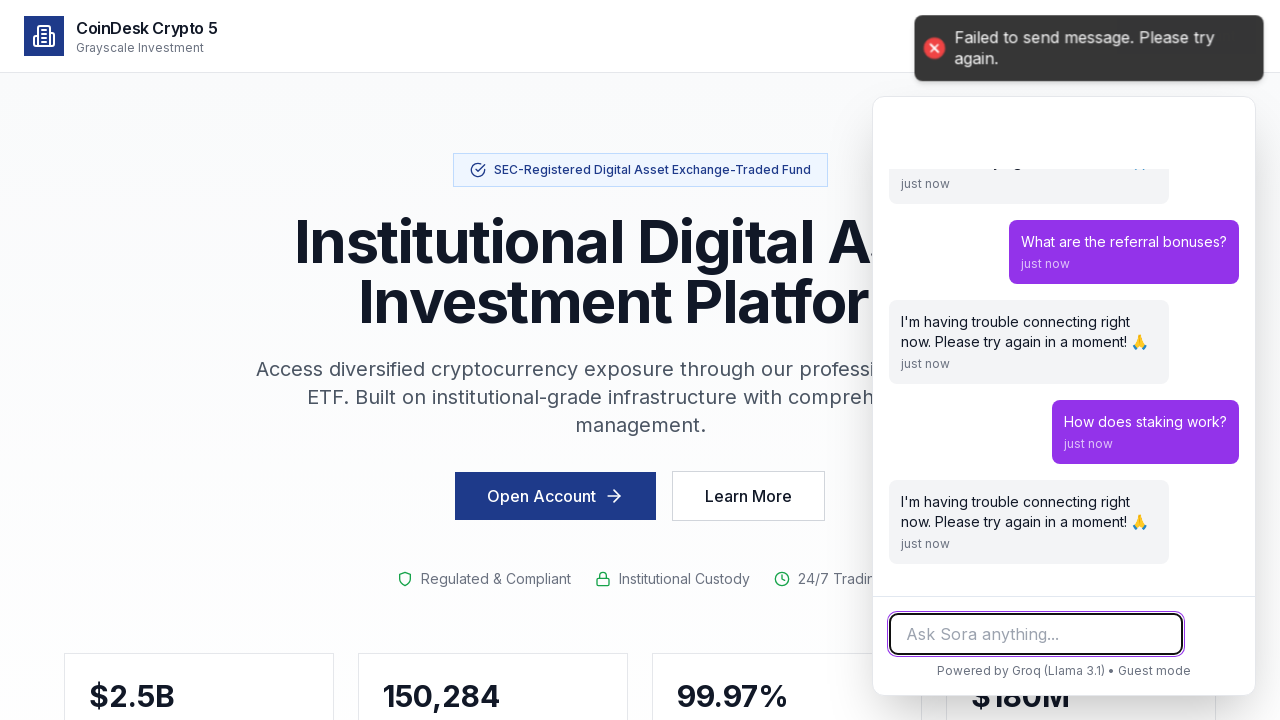

Waited before sending next question
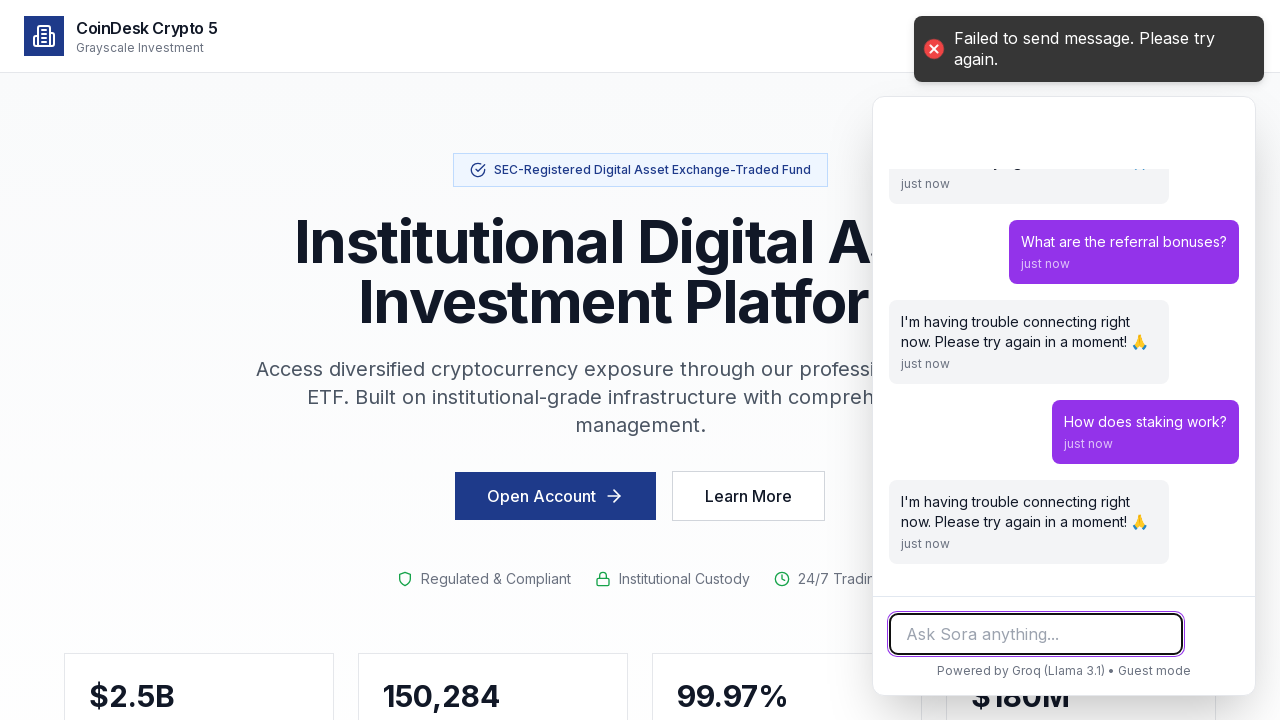

Filled chat input with question: 'What is my portfolio value?' on input[placeholder*="Ask Sora"]
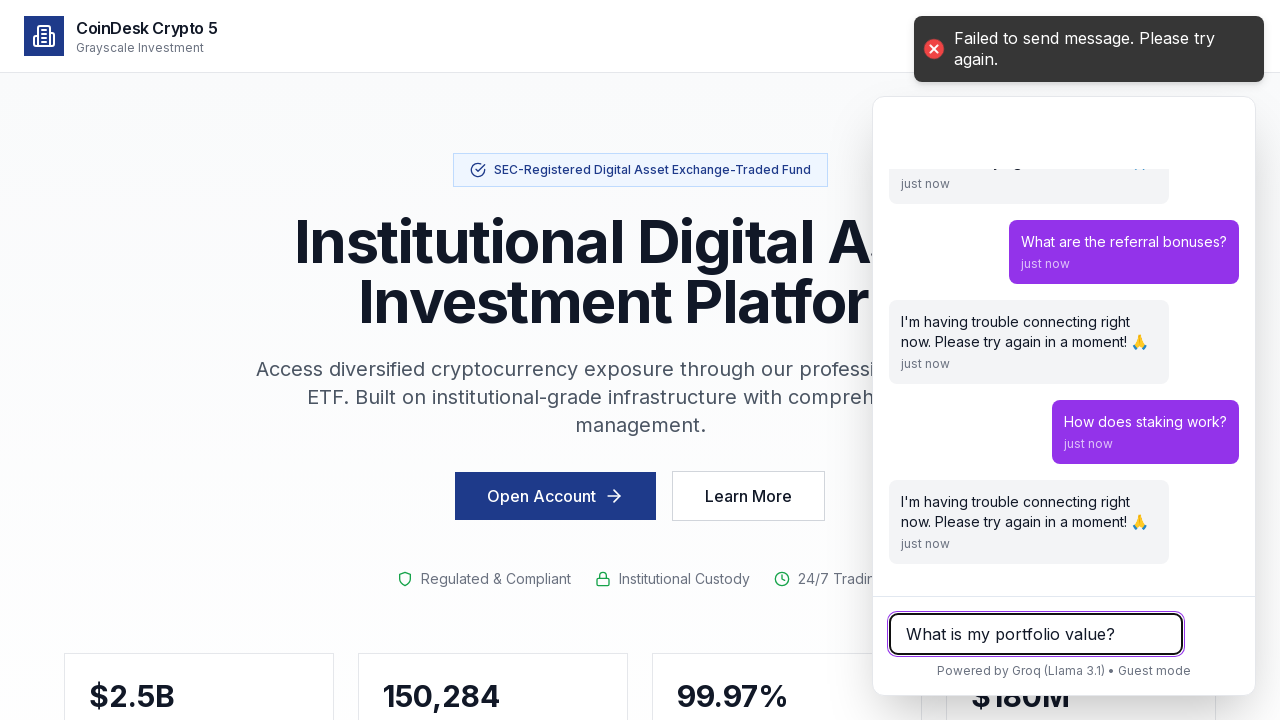

Waited for input to be ready
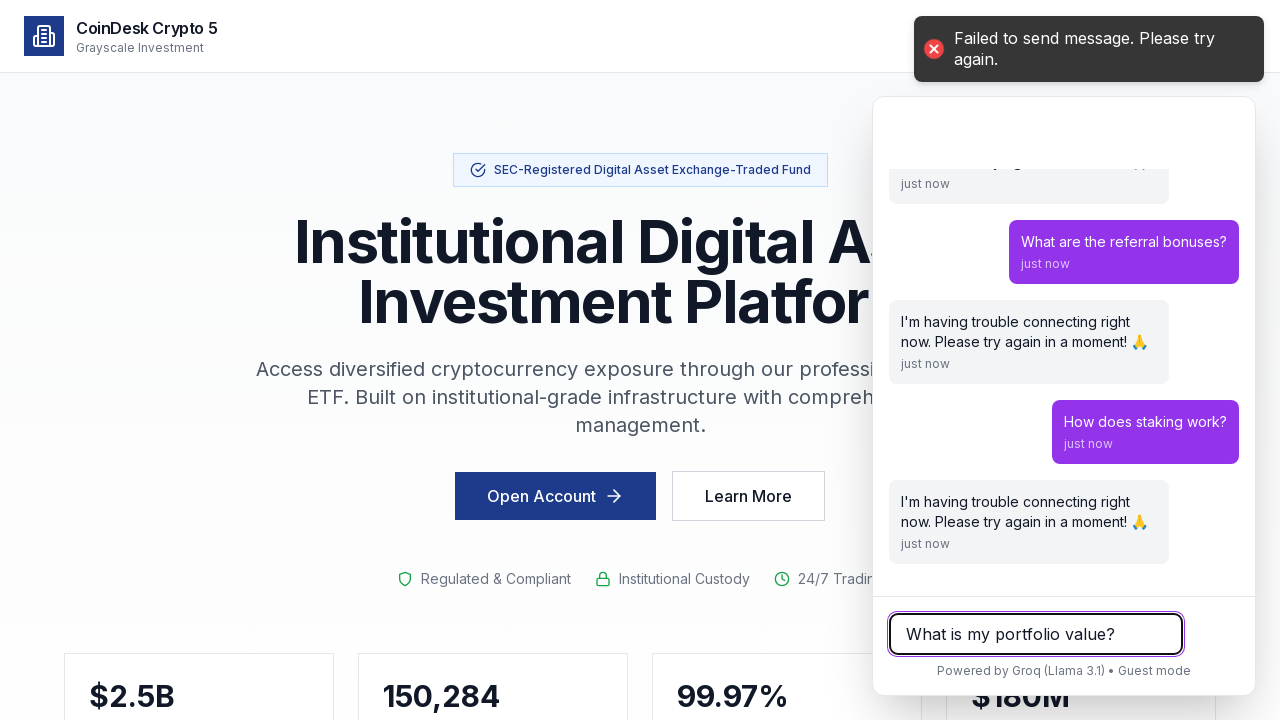

Clicked send button to submit ETF question at (1215, 634) on button:has(svg) >> nth=-1
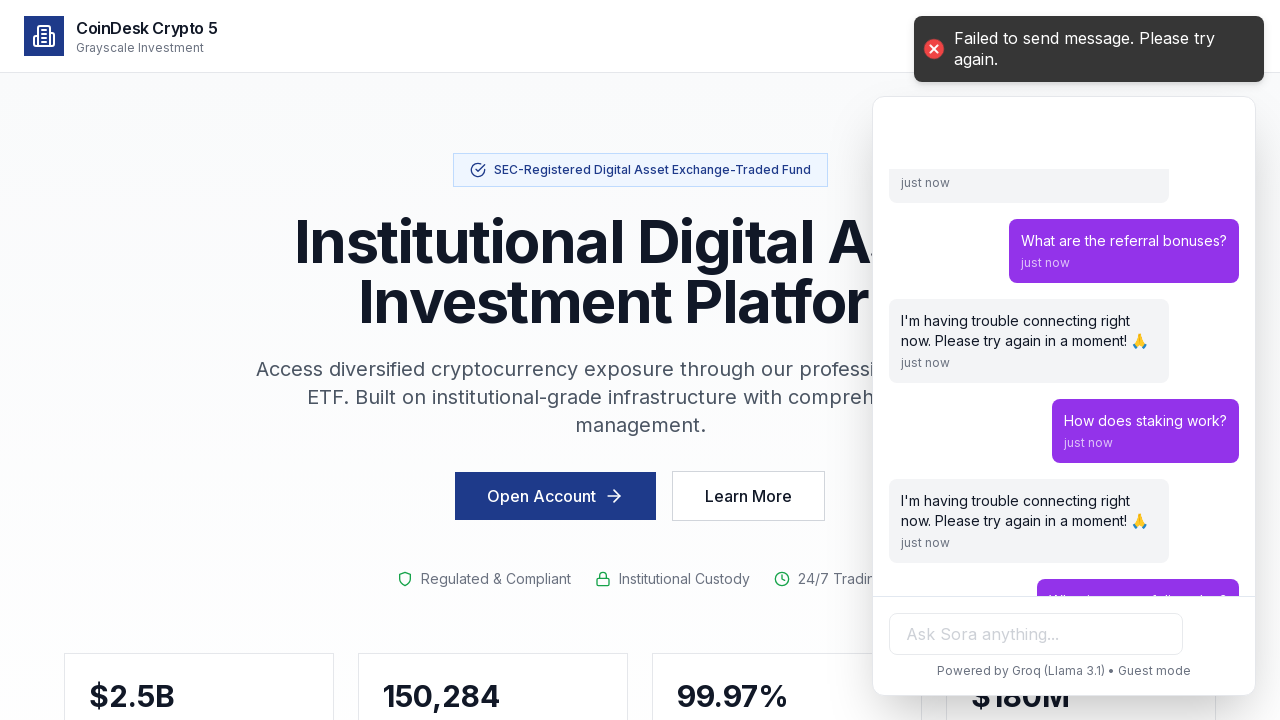

Waited for AI chat response to be received
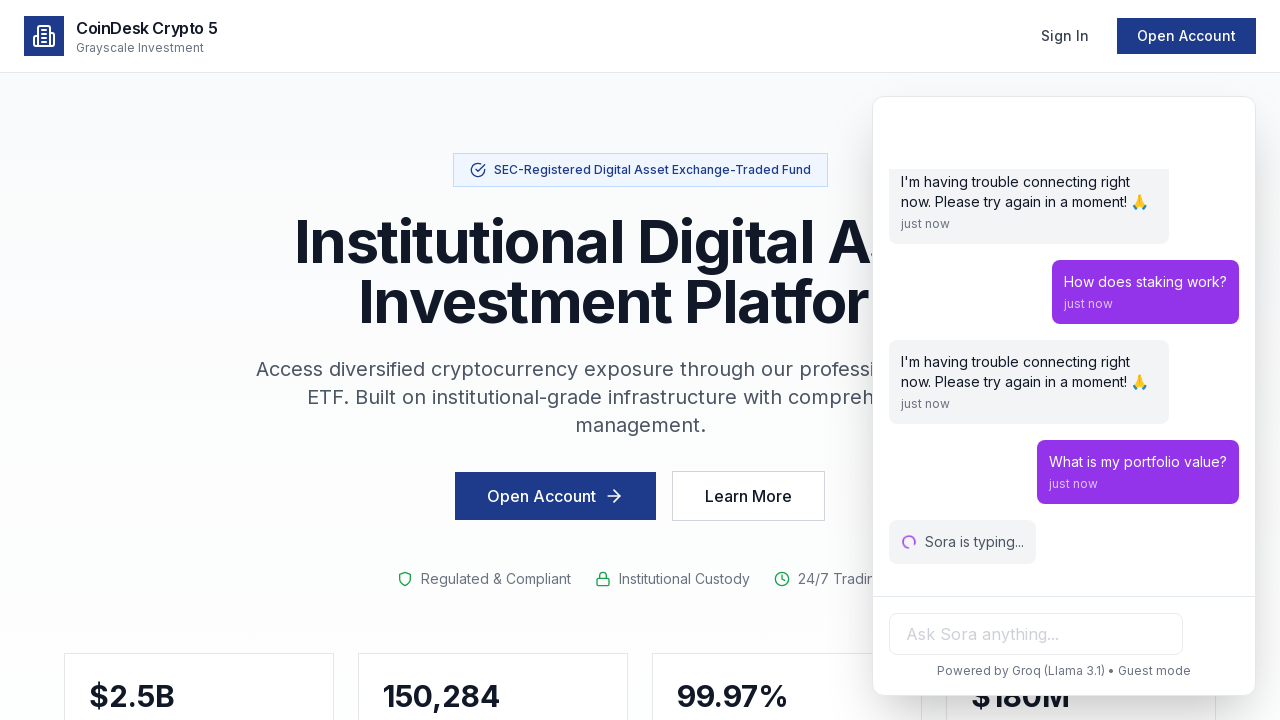

Cleared chat input field for next question on input[placeholder*="Ask Sora"]
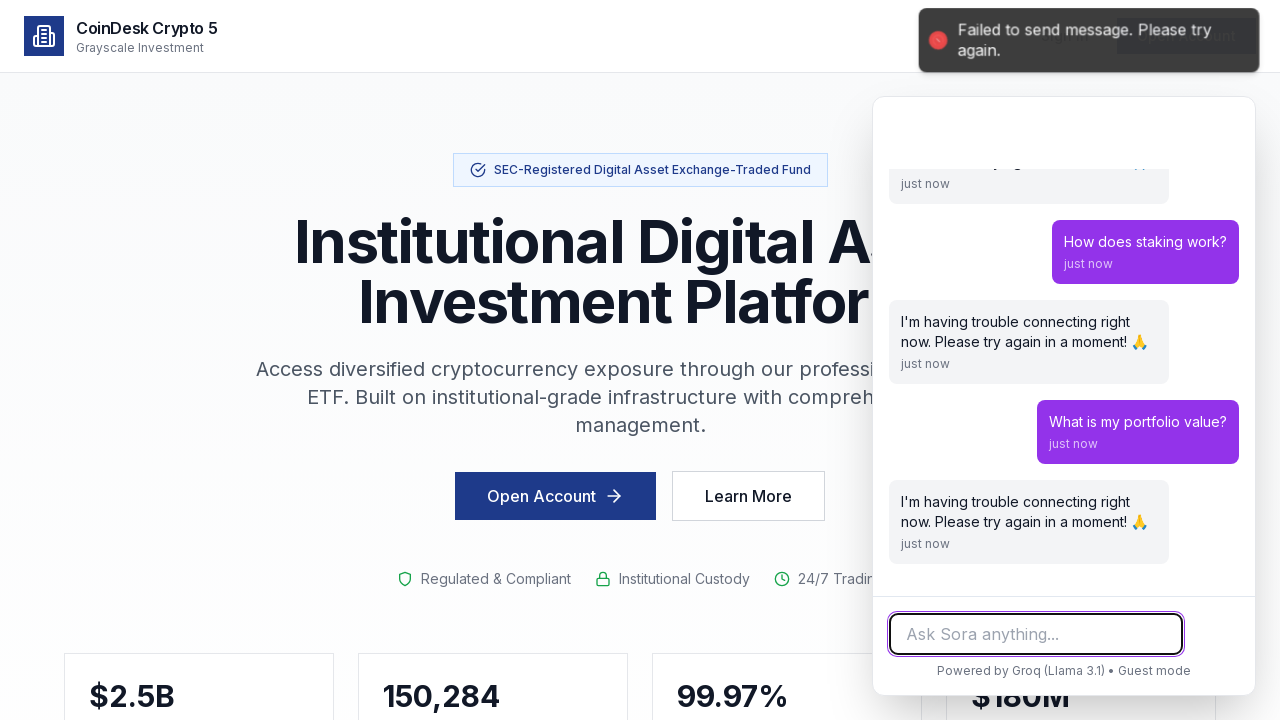

Waited before sending next question
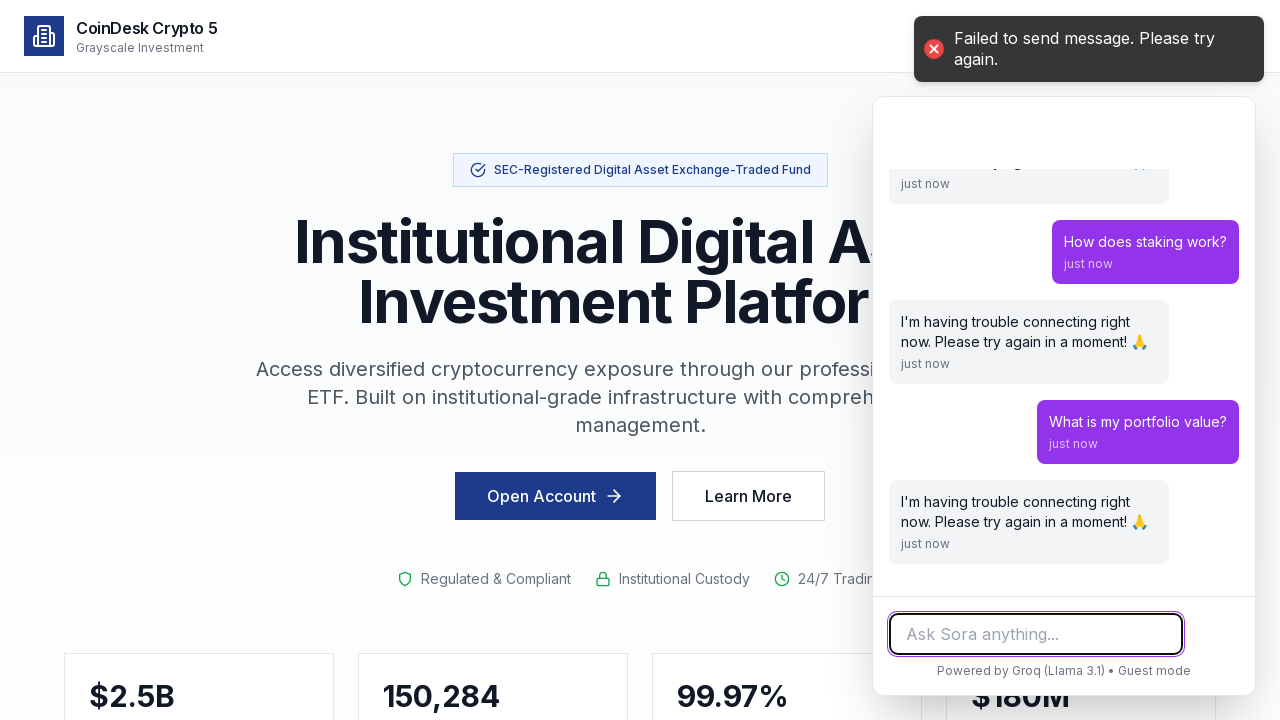

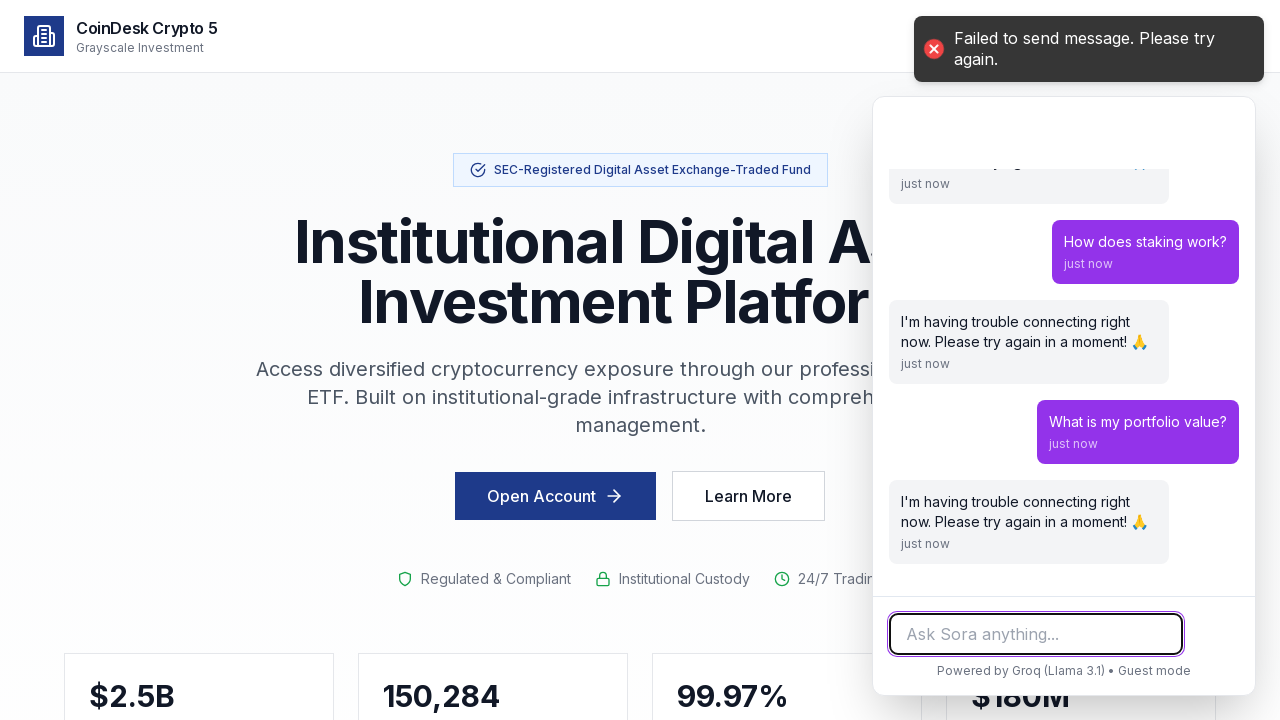